Verifies that the company logo is displayed on the login page

Starting URL: https://opensource-demo.orangehrmlive.com/web/index.php/auth/login

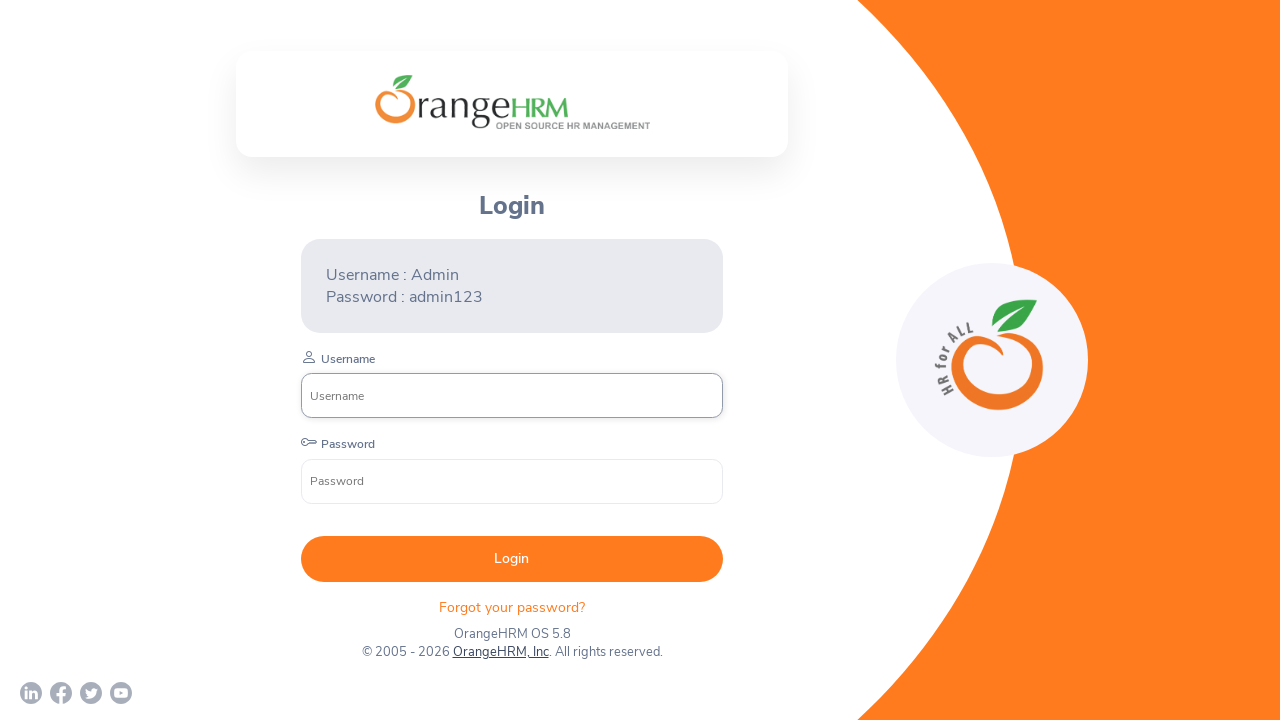

Navigated to OrangeHRM login page
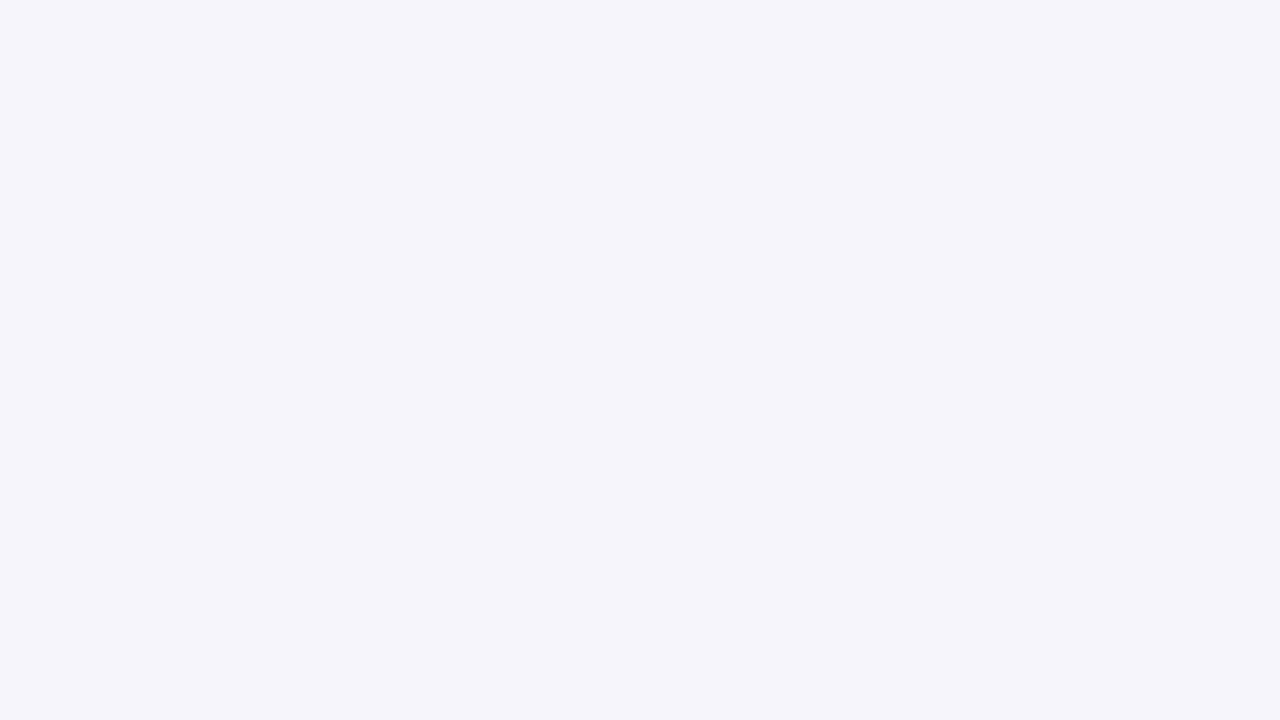

Company logo is visible on the login page
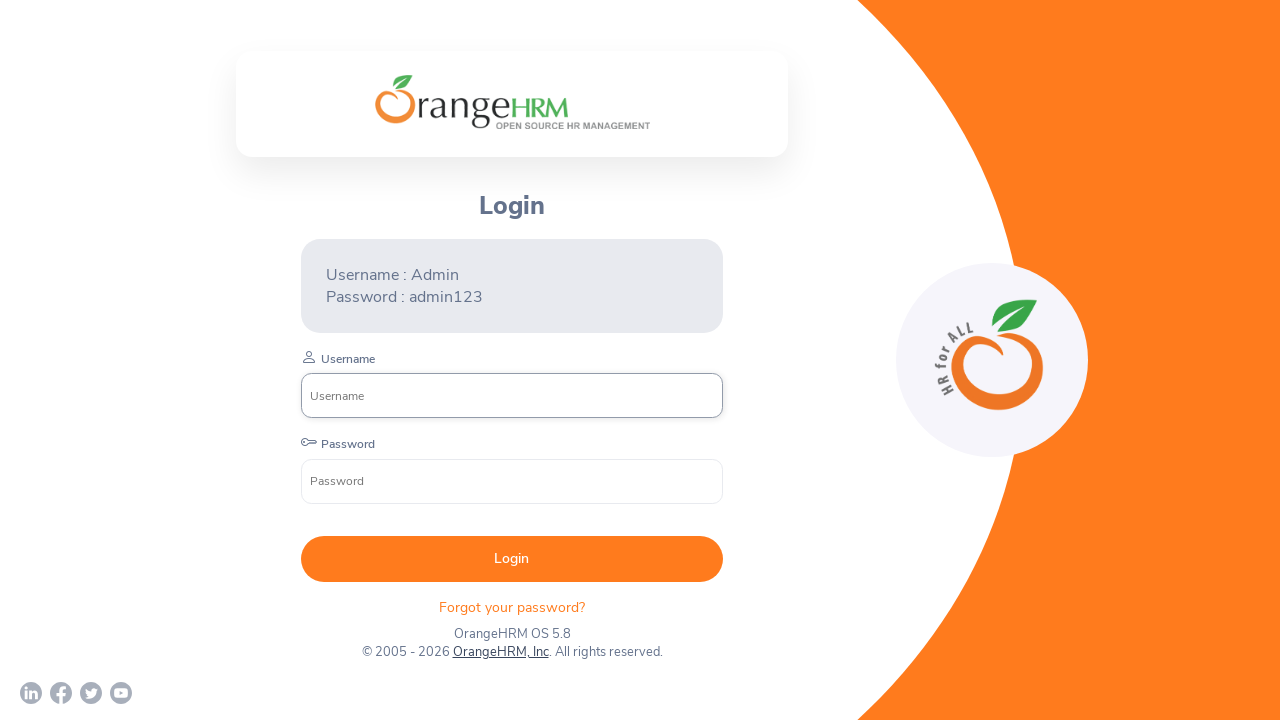

Verified that the company logo is displayed
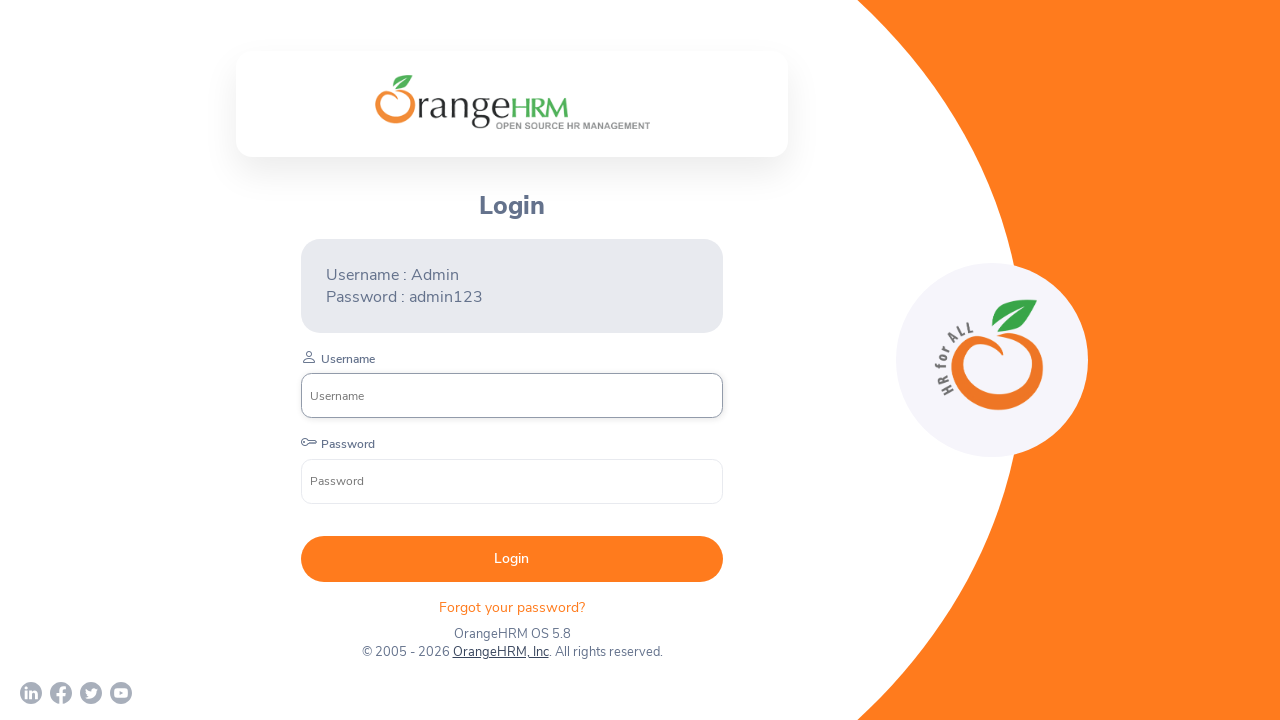

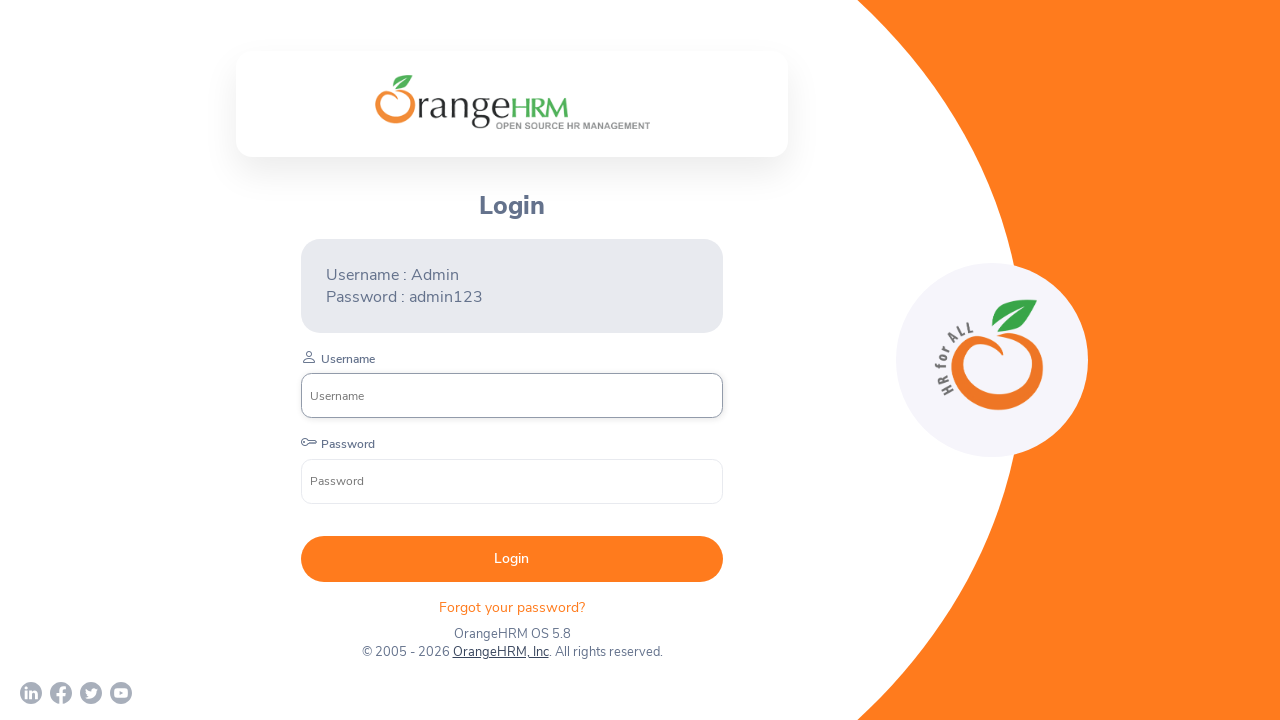